Tests infinite scroll functionality by scrolling to the bottom of the page using JavaScript execution

Starting URL: http://the-internet.herokuapp.com/infinite_scroll

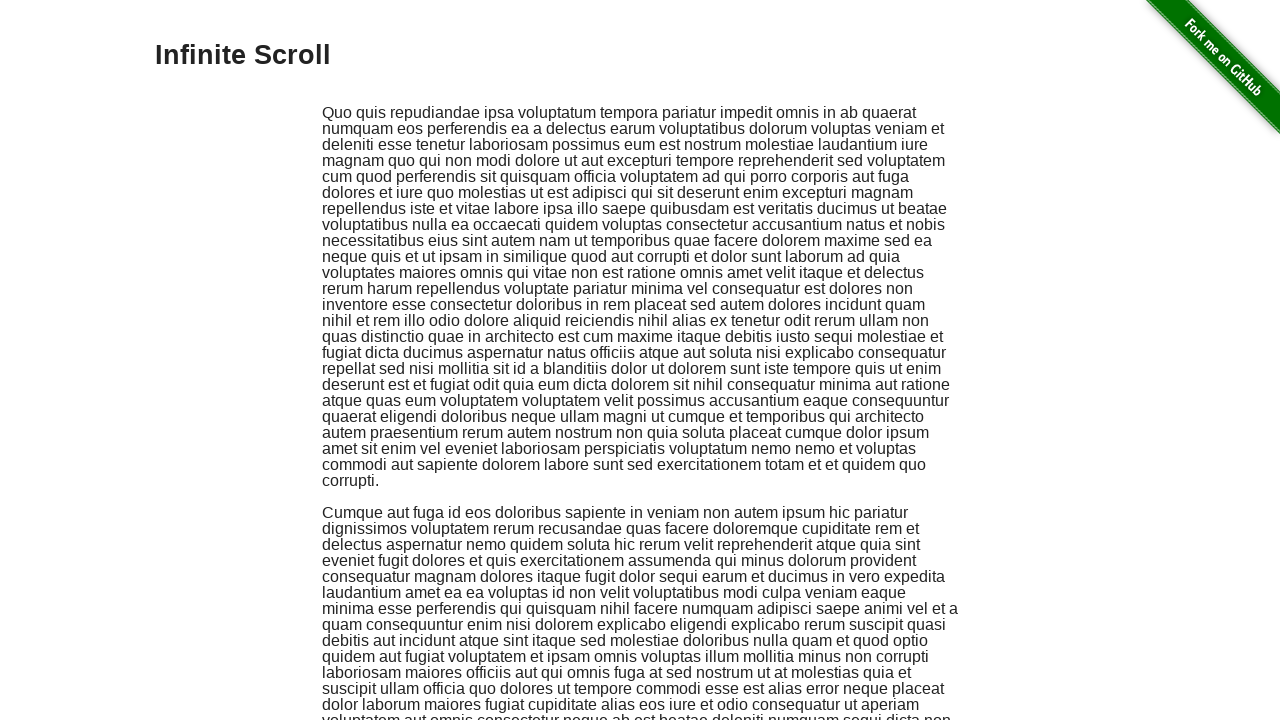

Scrolled to bottom of page to trigger infinite scroll
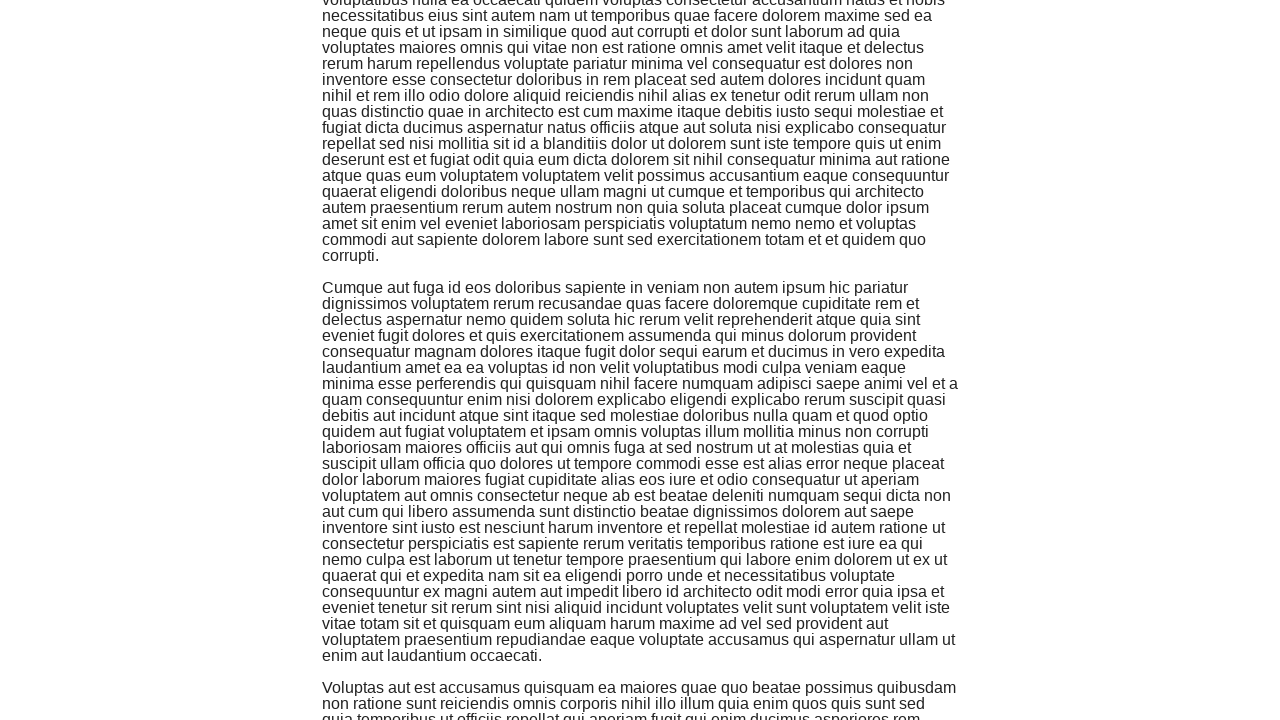

Waited 1 second for new content to load
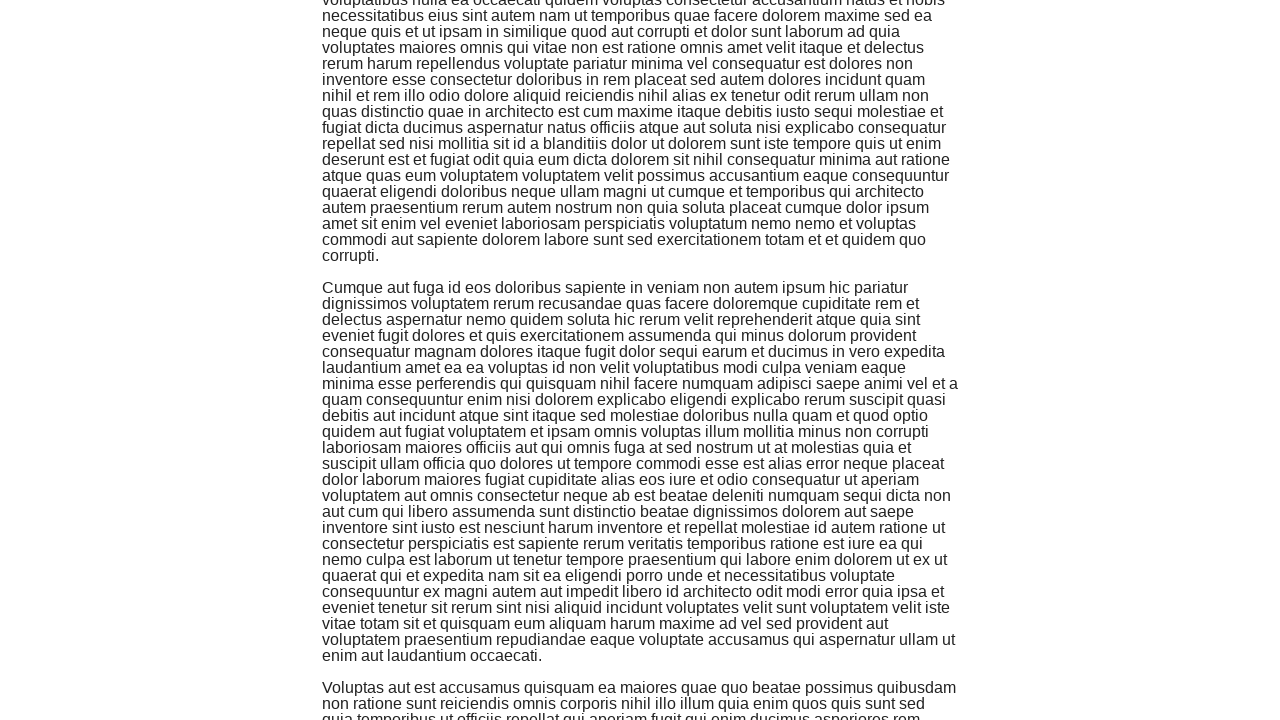

Scrolled to bottom again to verify infinite scroll continues working
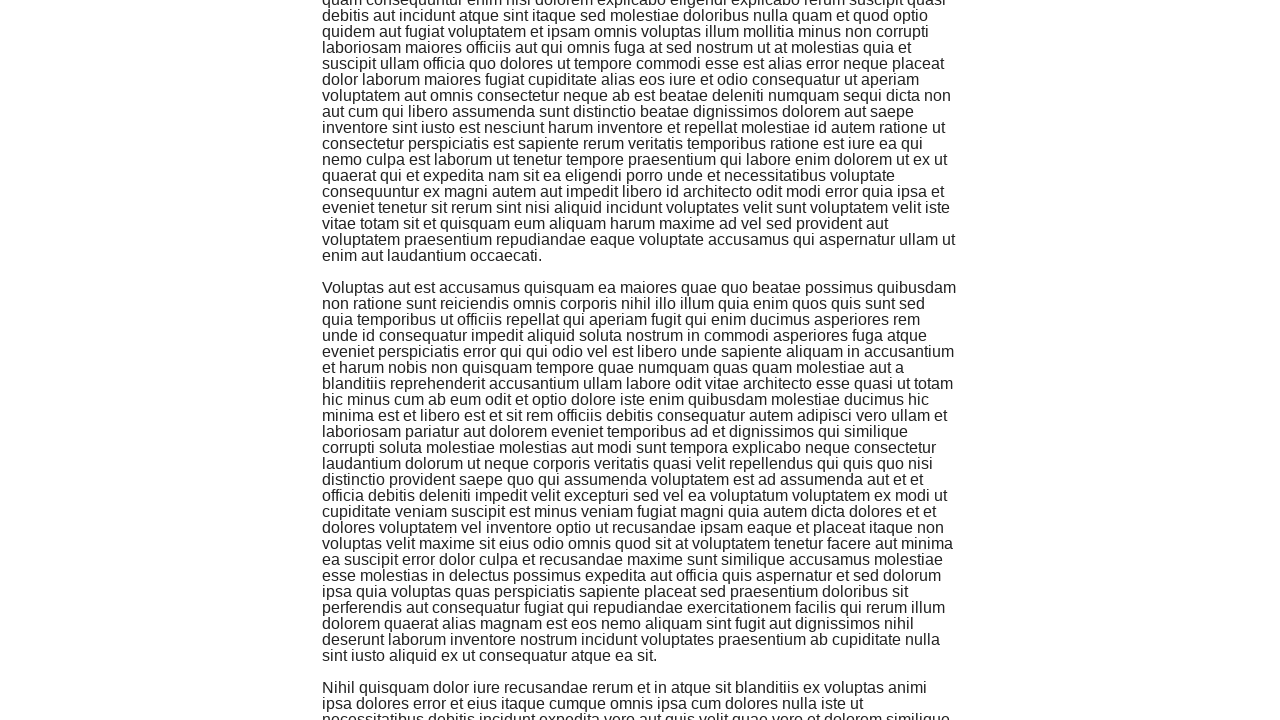

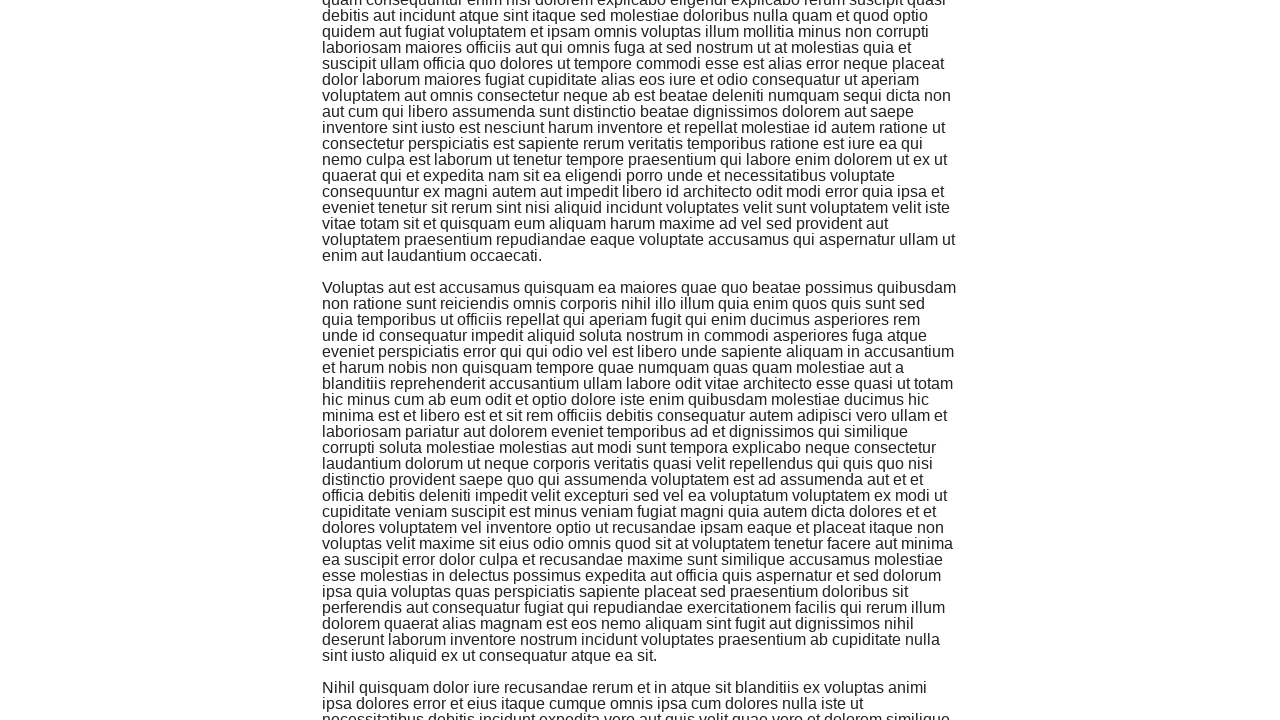